Navigates to ToolsQA website and scrolls to different elements on the page - first scrolling down to a YouTube link, then scrolling back up to an Online dropdown element

Starting URL: https://toolsqa.com/

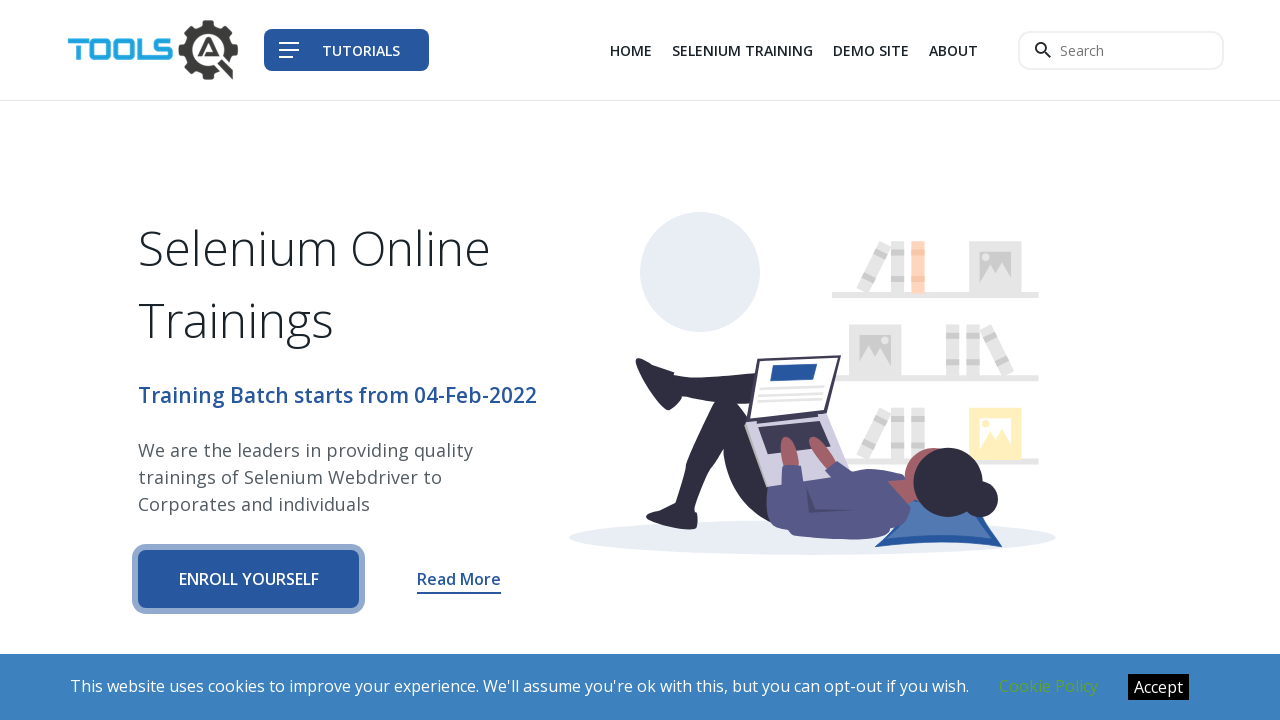

Scrolled down to YouTube link element
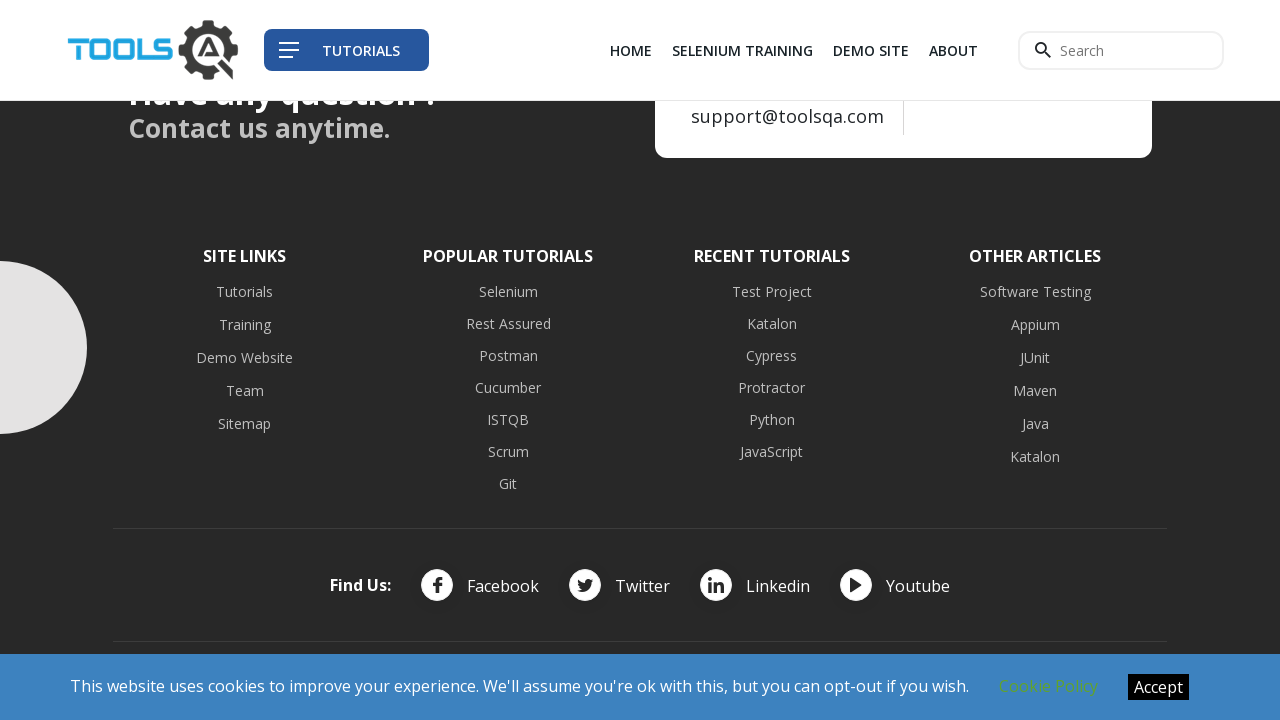

Waited 3 seconds for scroll to complete
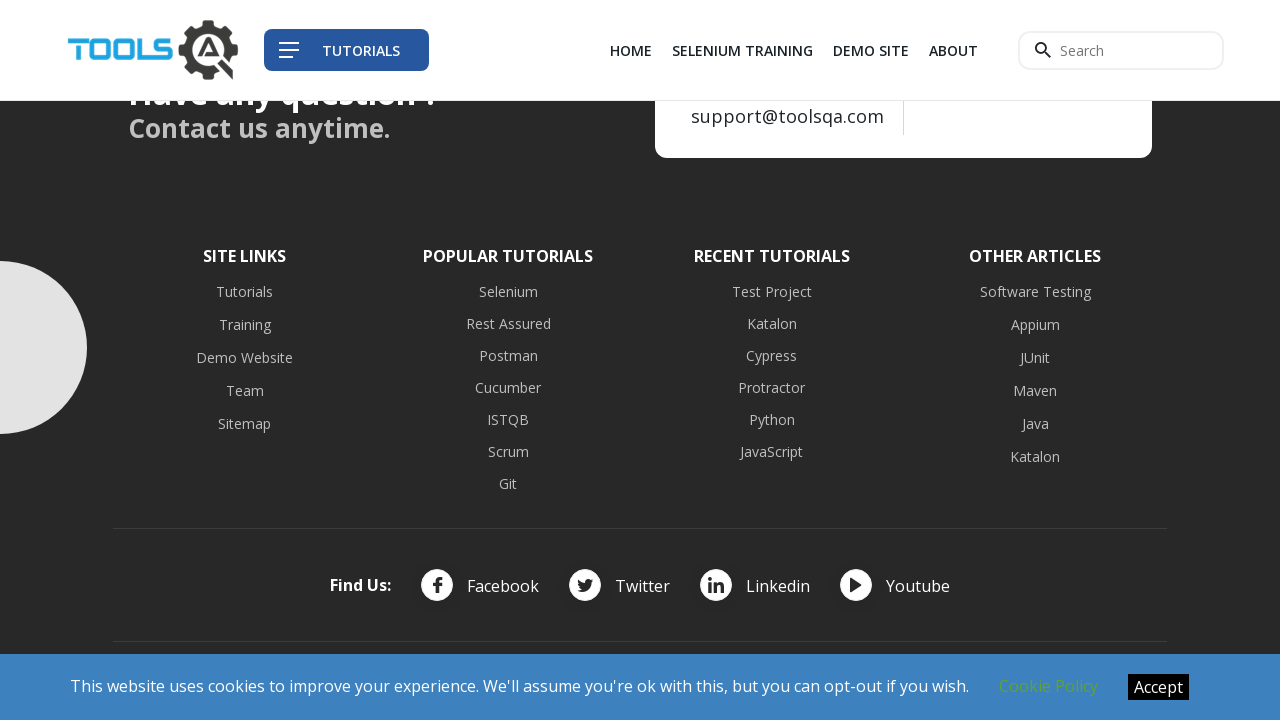

Scrolled back up to Online dropdown element
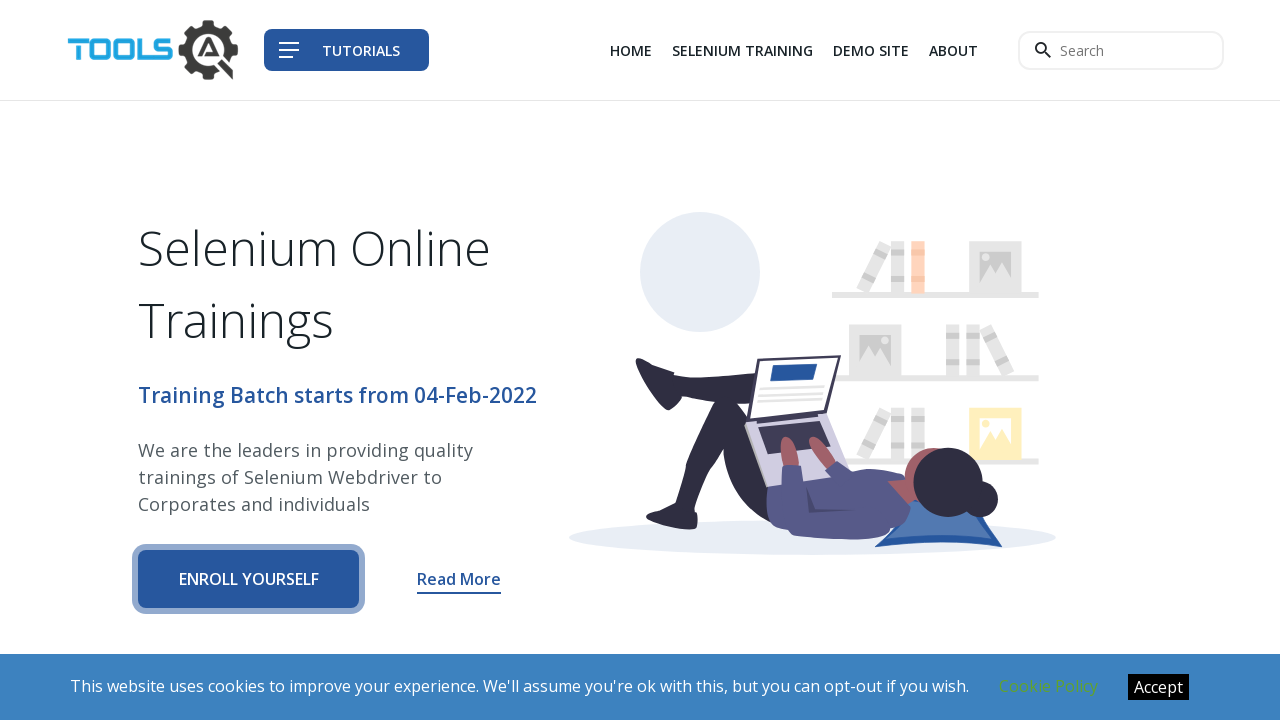

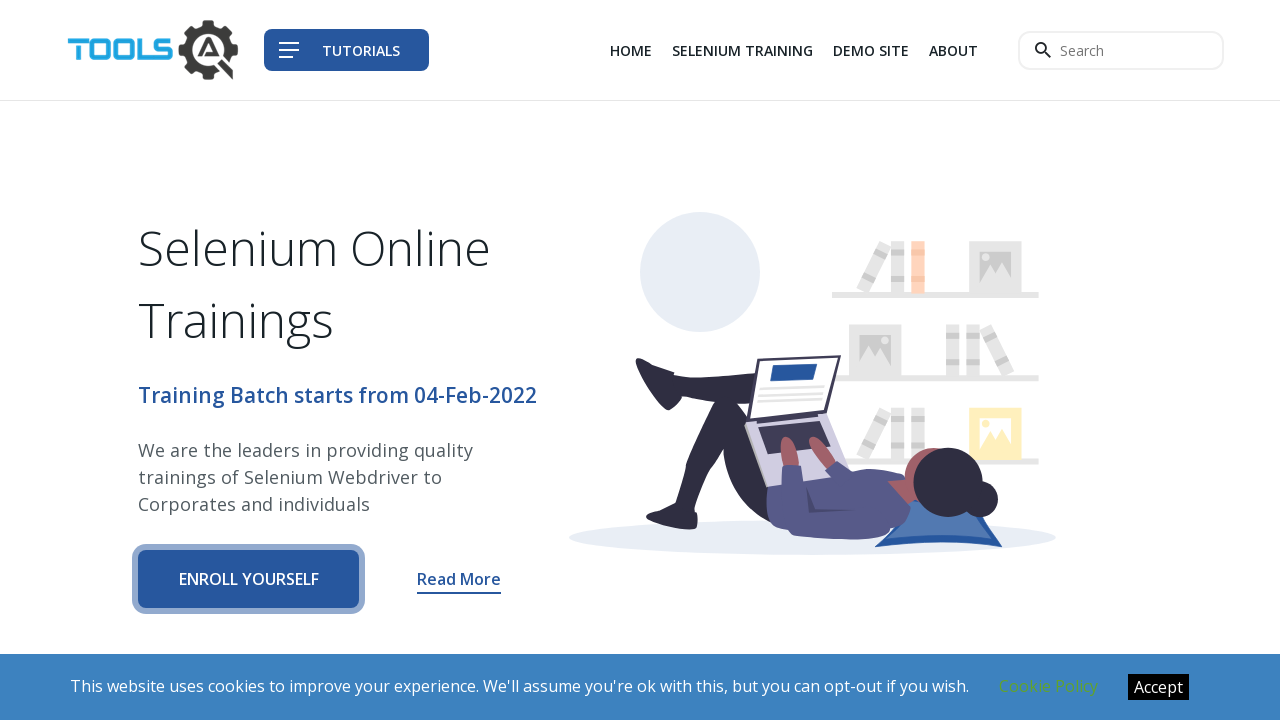